Tests drag and drop functionality on jQuery UI demo page by dragging an element into a droppable target area, then navigates to the Resizable page

Starting URL: https://jqueryui.com/droppable

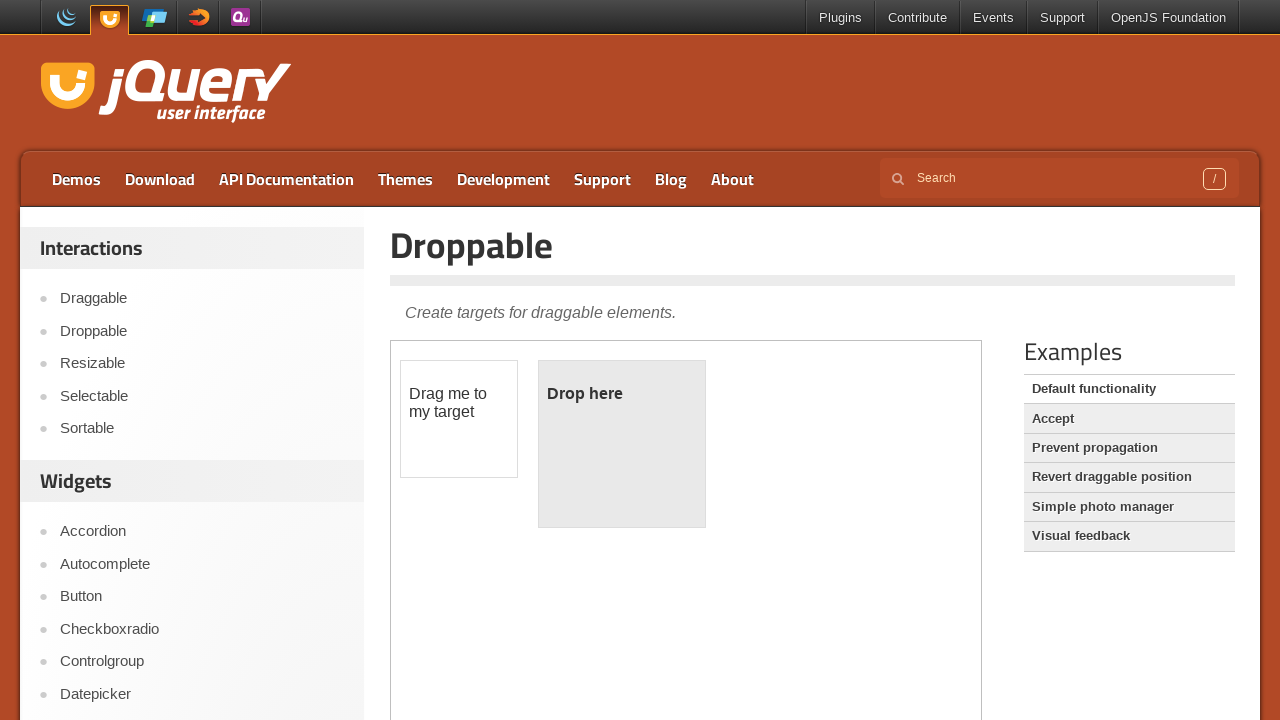

Located the demo iframe containing drag and drop elements
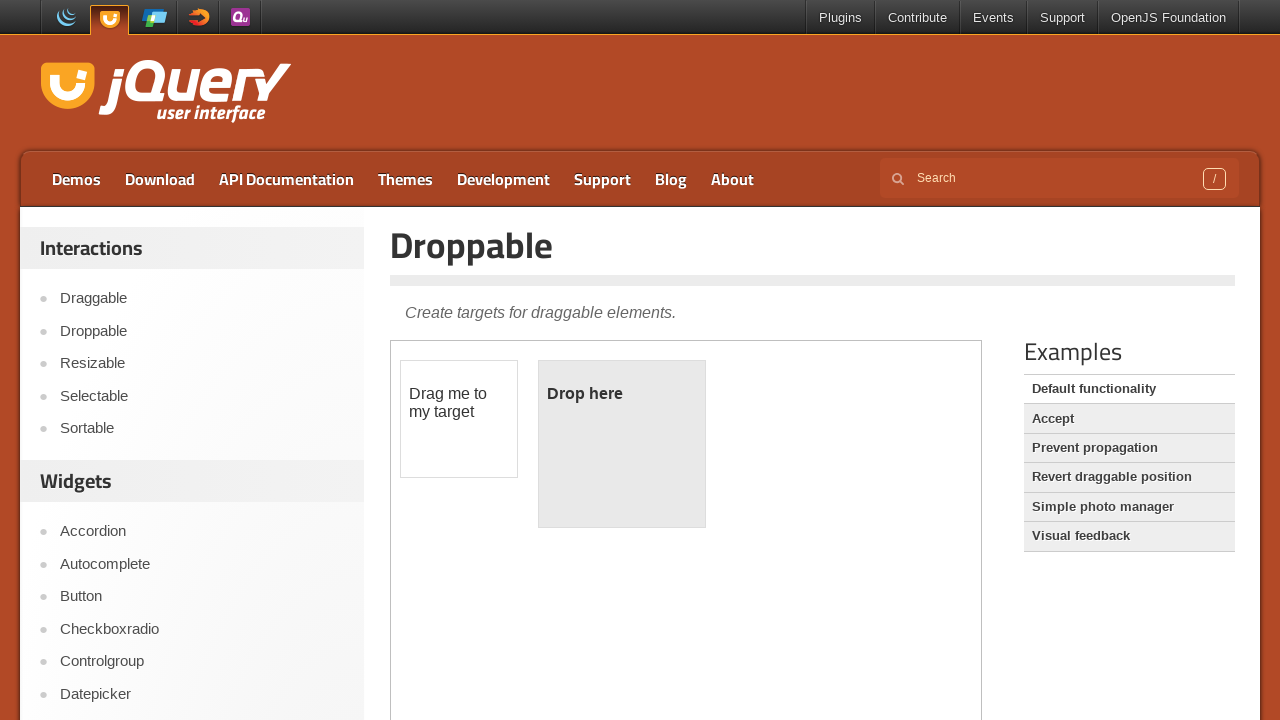

Located the draggable element
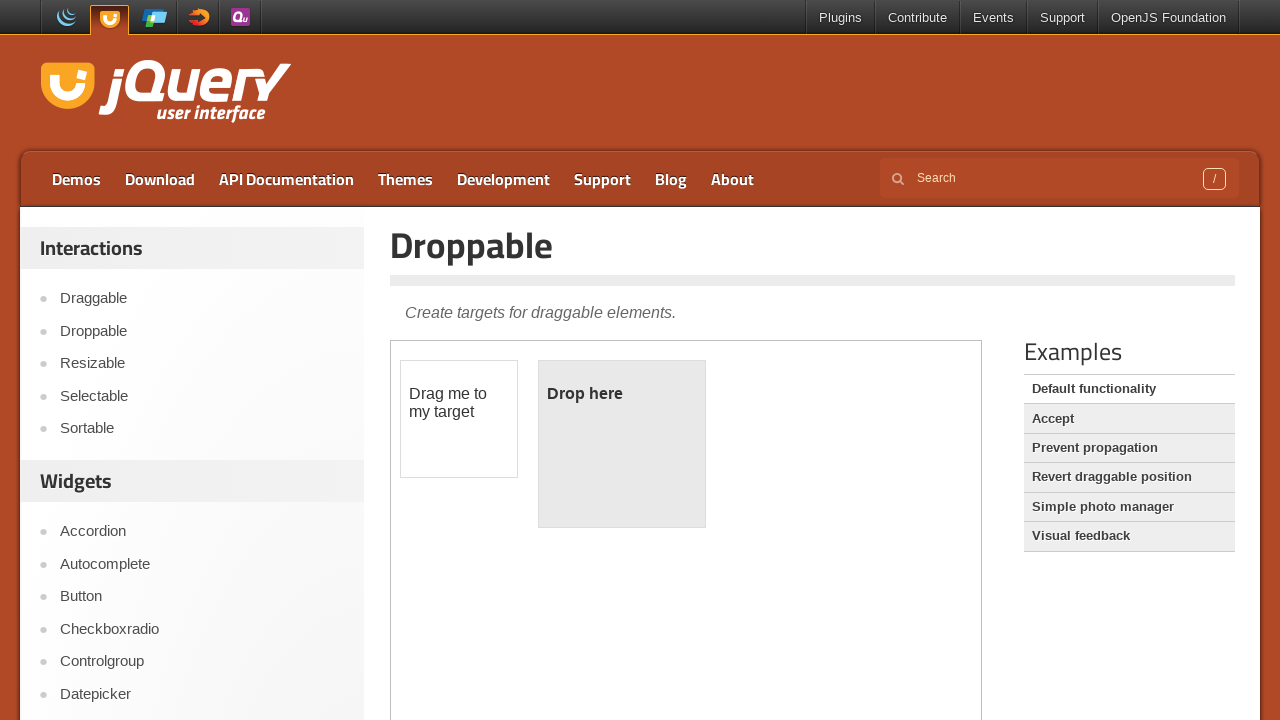

Located the droppable target element
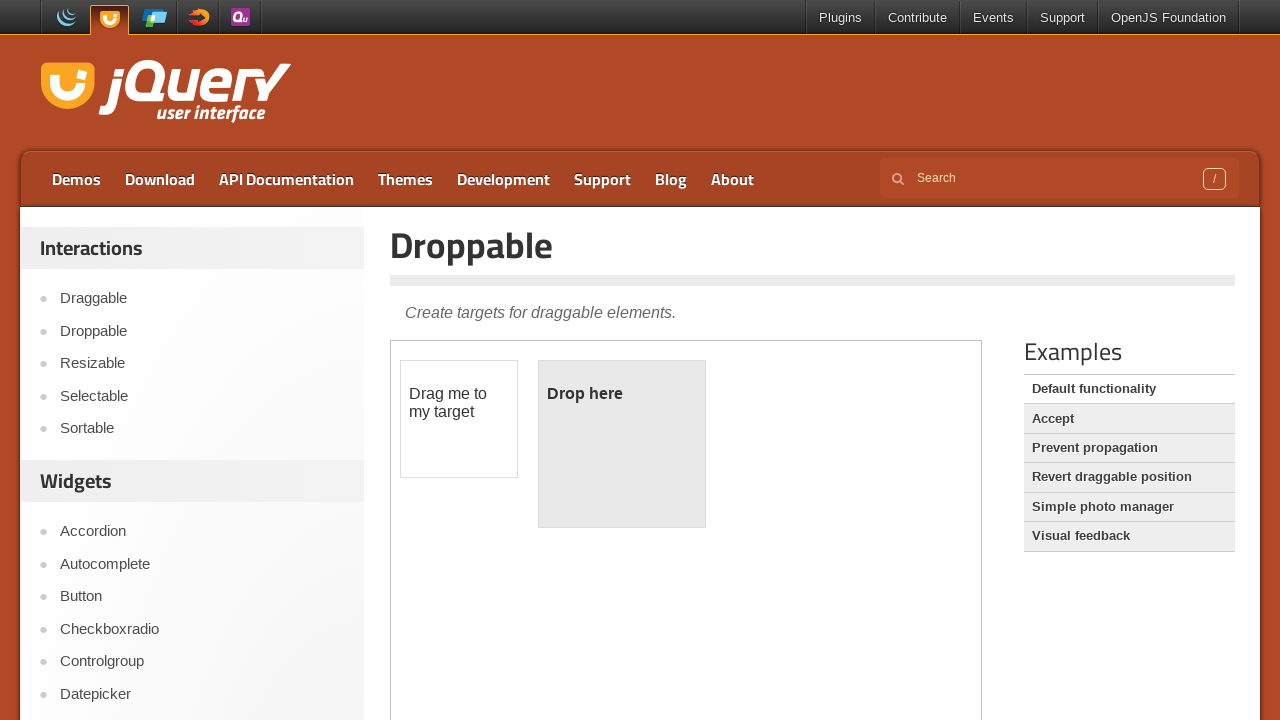

Dragged the draggable element into the droppable target area at (622, 444)
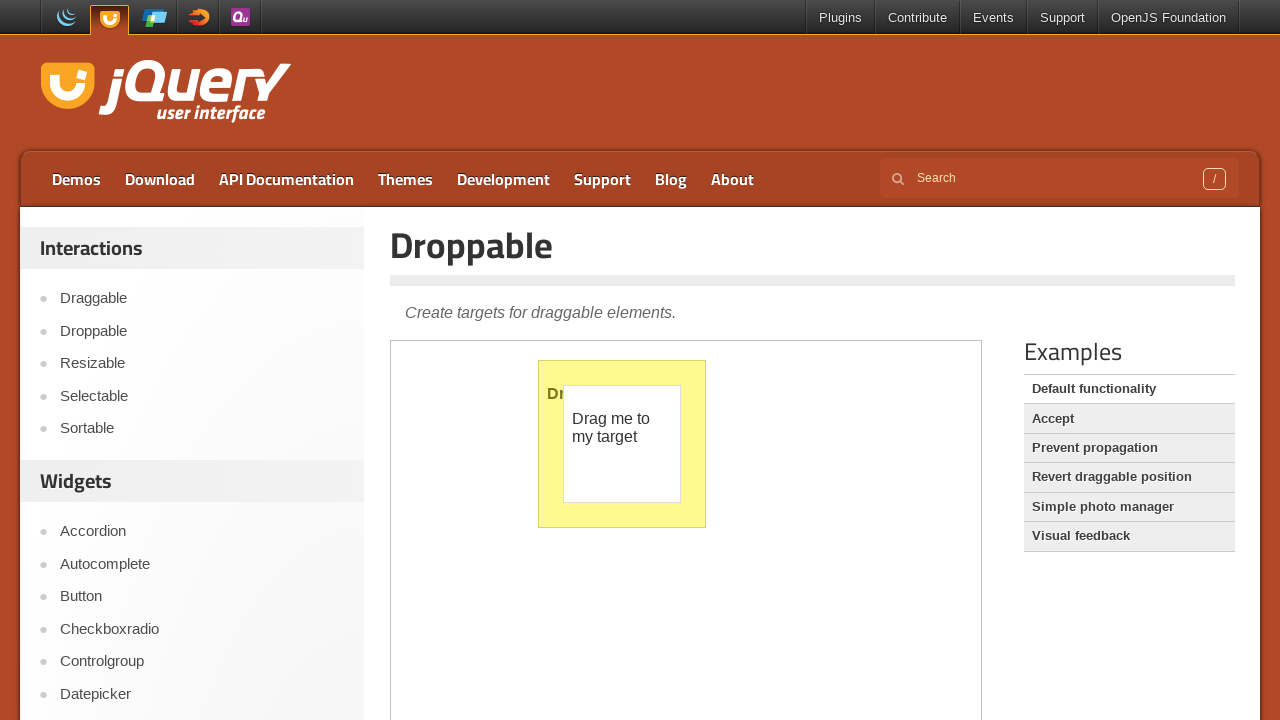

Clicked on the Resizable link to navigate to the Resizable page at (202, 364) on a:has-text('Resizable')
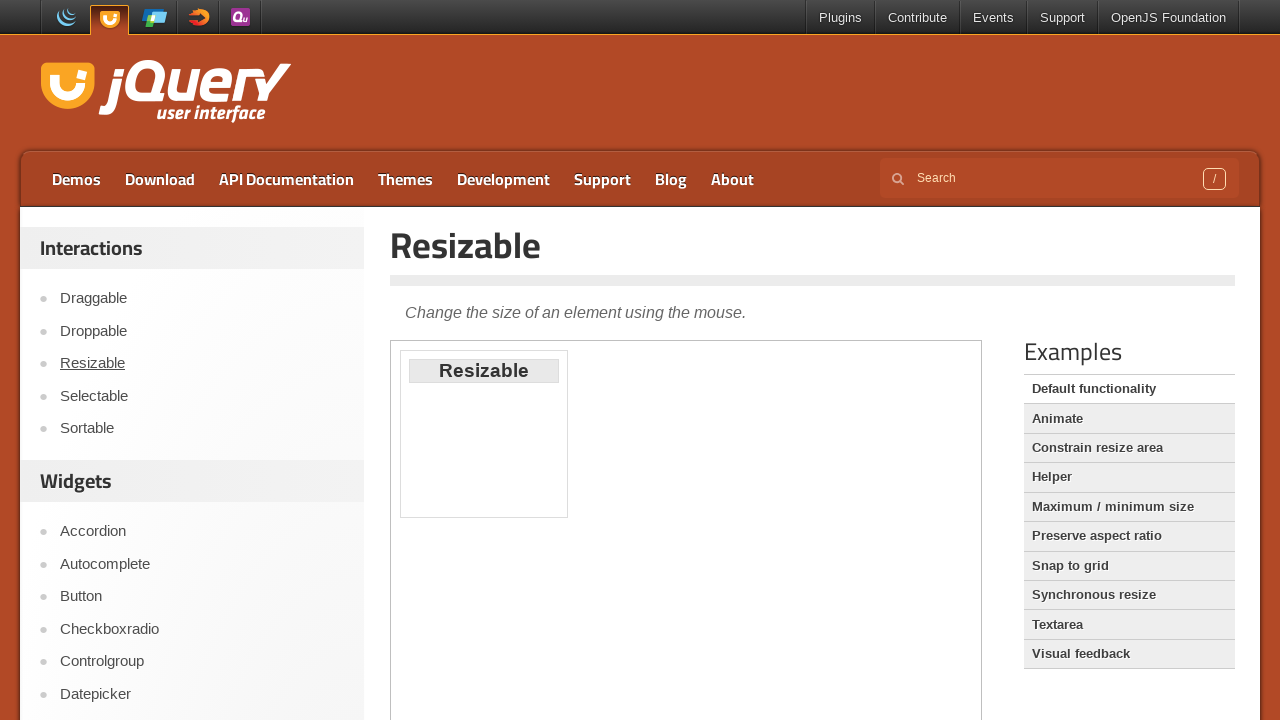

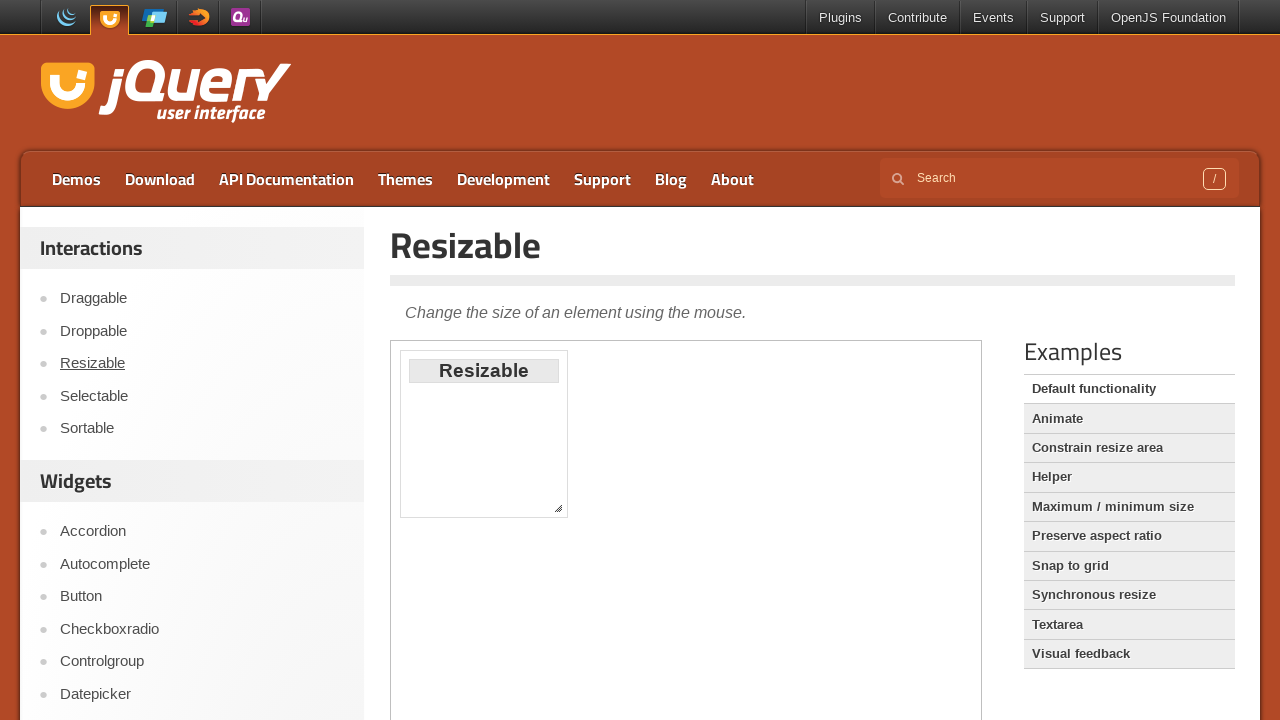